Tests registration form validation when password confirmation doesn't match the password field

Starting URL: https://alada.vn/tai-khoan/dang-ky.html

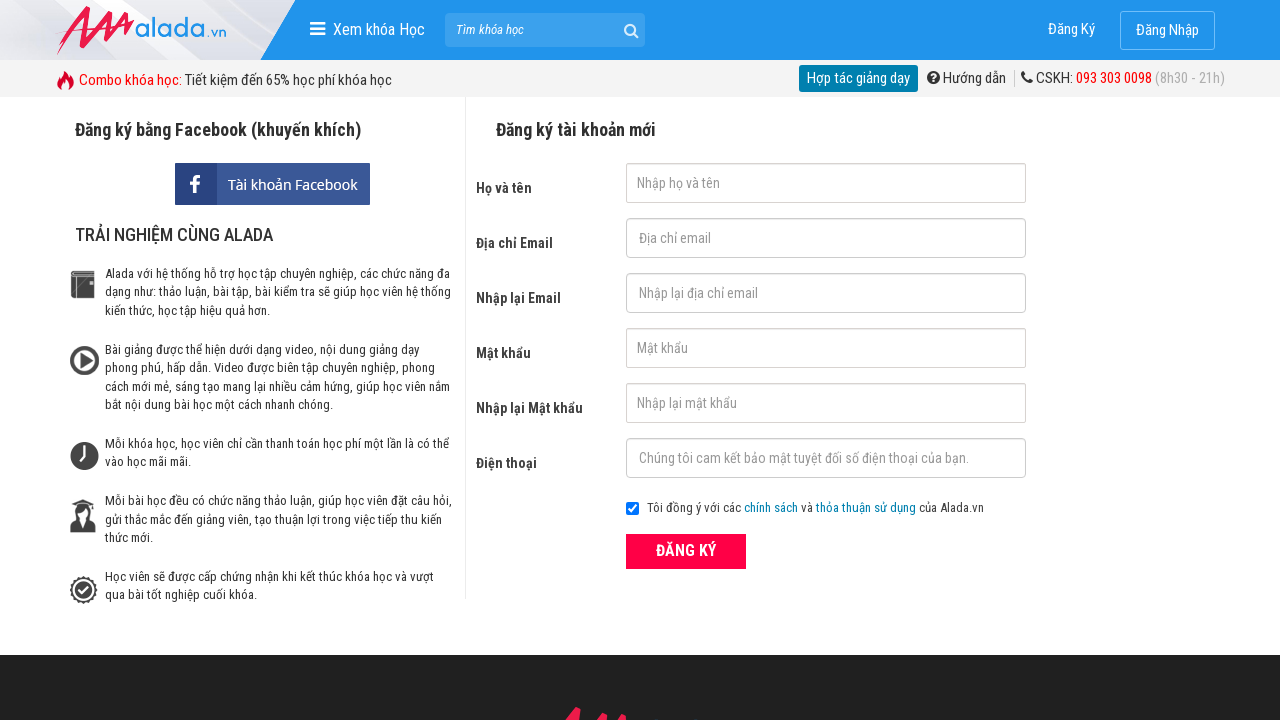

Reloaded registration page to clear previous form data
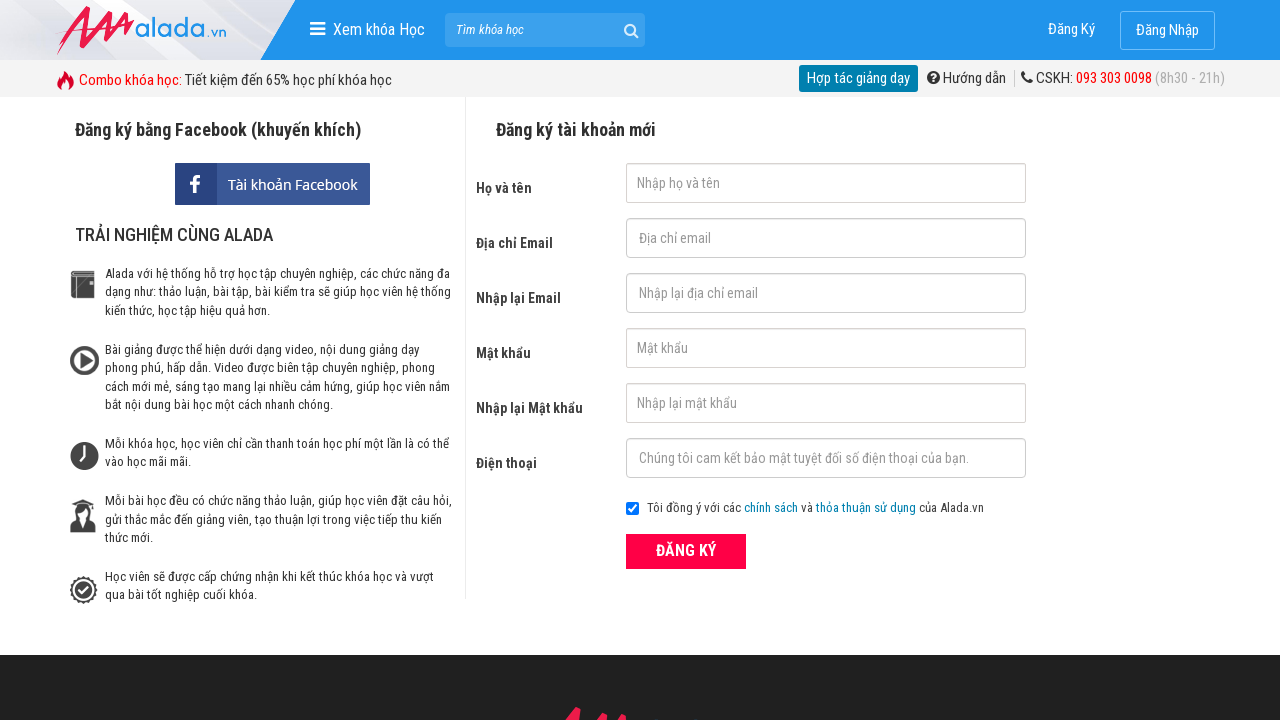

Filled first name field with 'Trang Nguyen' on #txtFirstname
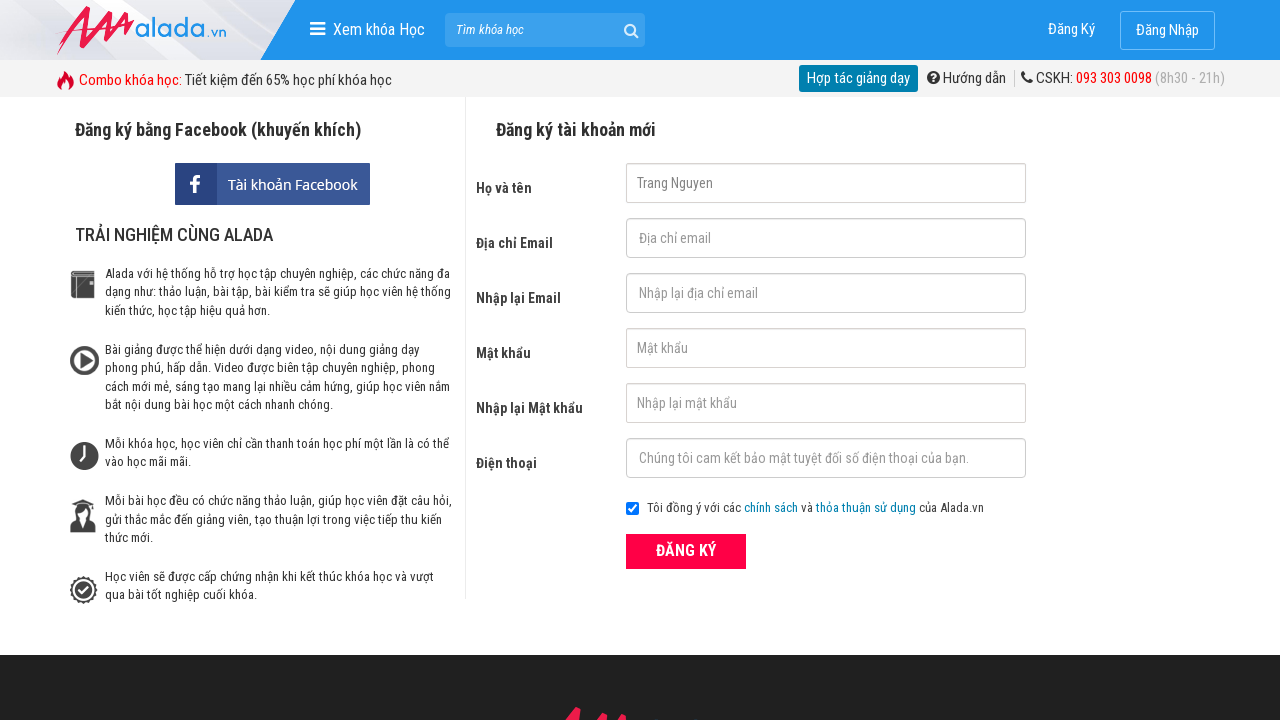

Filled email field with '1234@567' on #txtEmail
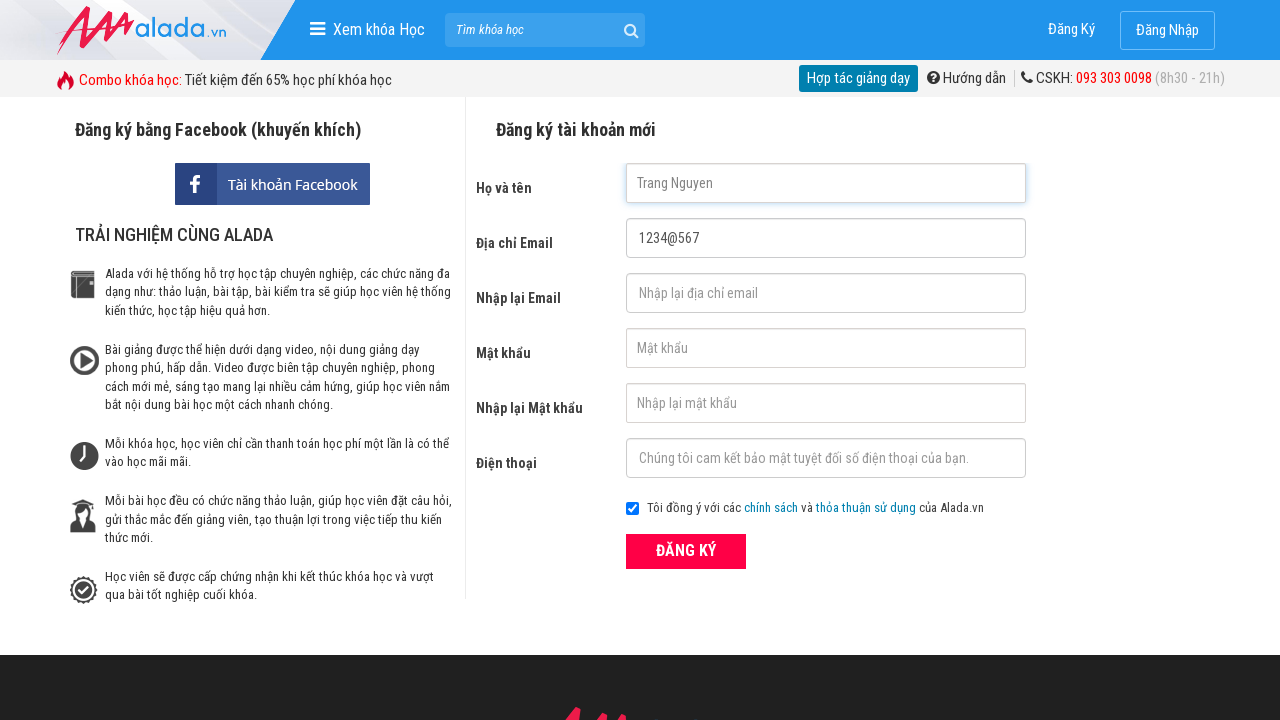

Filled confirm email field with '1234@567' on #txtCEmail
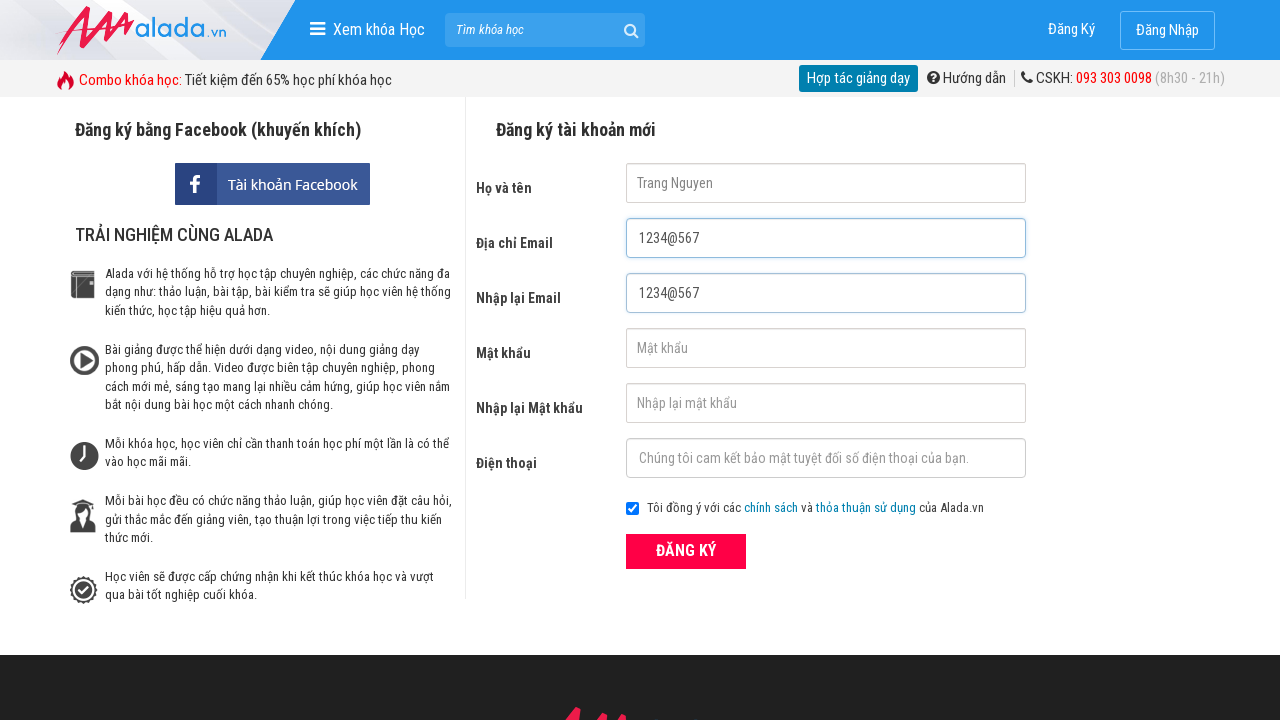

Filled password field with '1234567' on input[name='txtPassword']
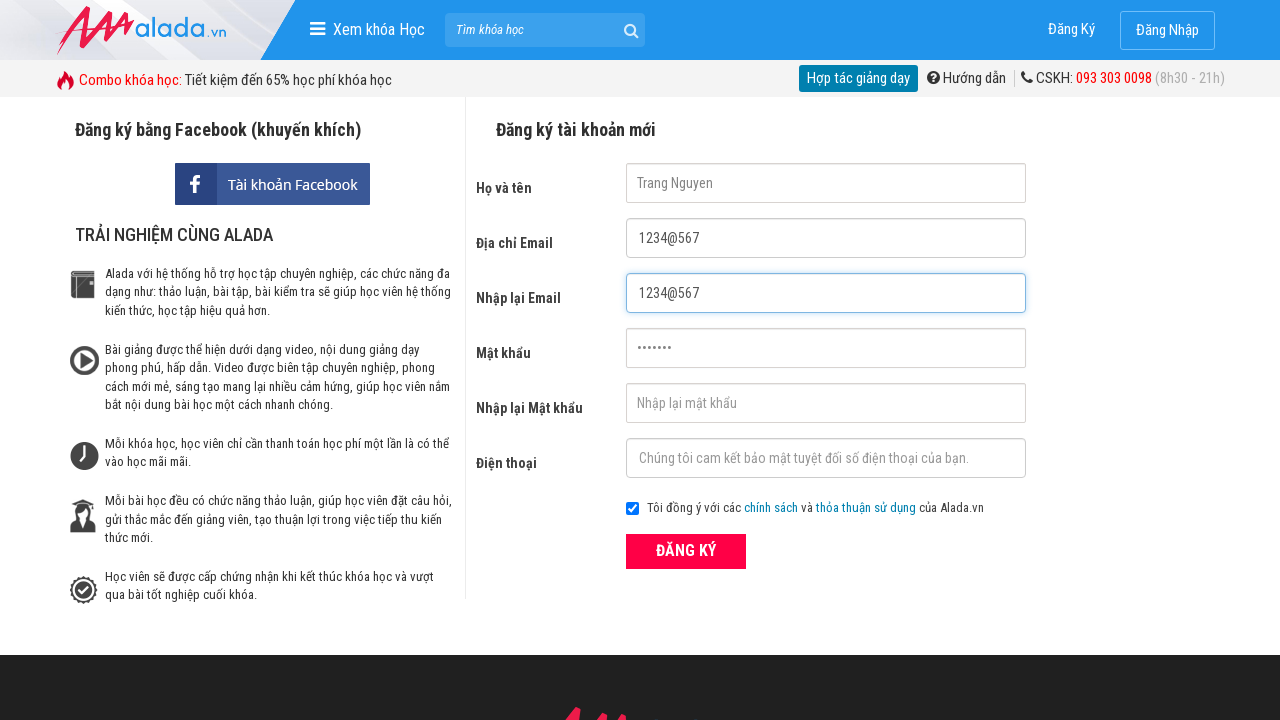

Filled confirm password field with mismatched password '123456' on input[name='txtCPassword']
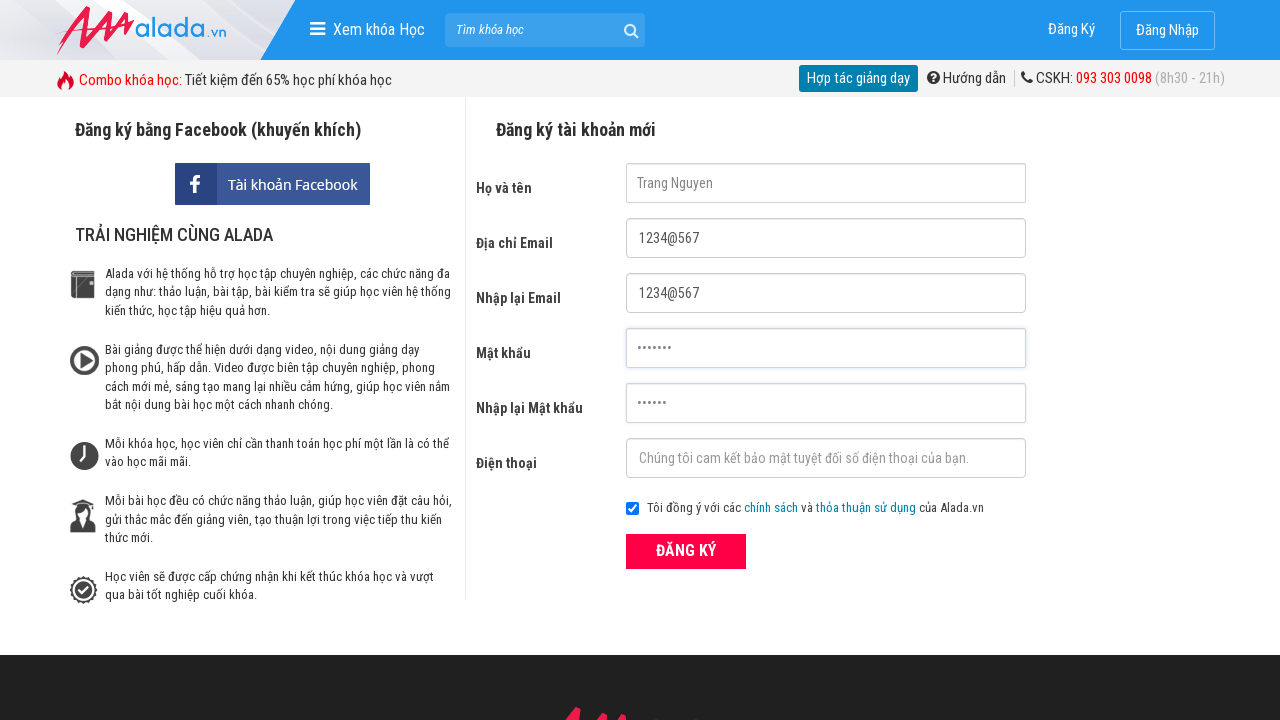

Filled phone field with '0123456789' on input[name='txtPhone']
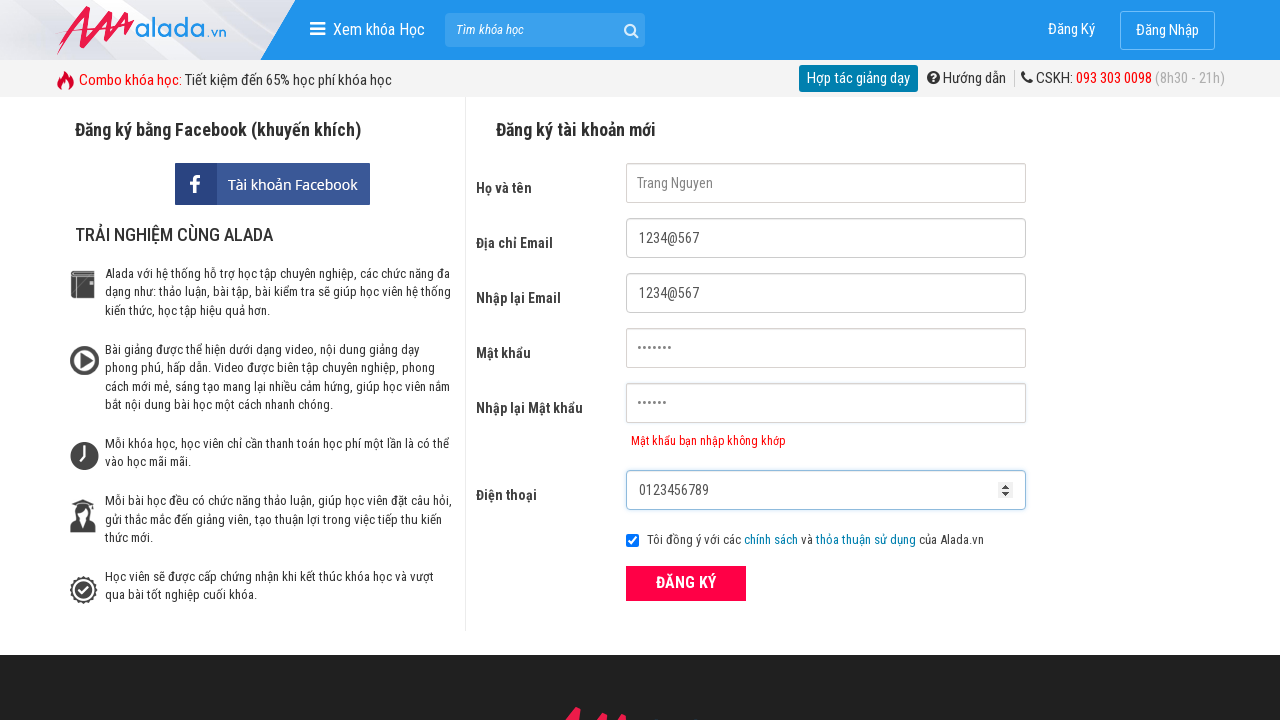

Clicked submit button on registration form at (686, 583) on xpath=//*[@id='frmLogin']/div/div[8]/button
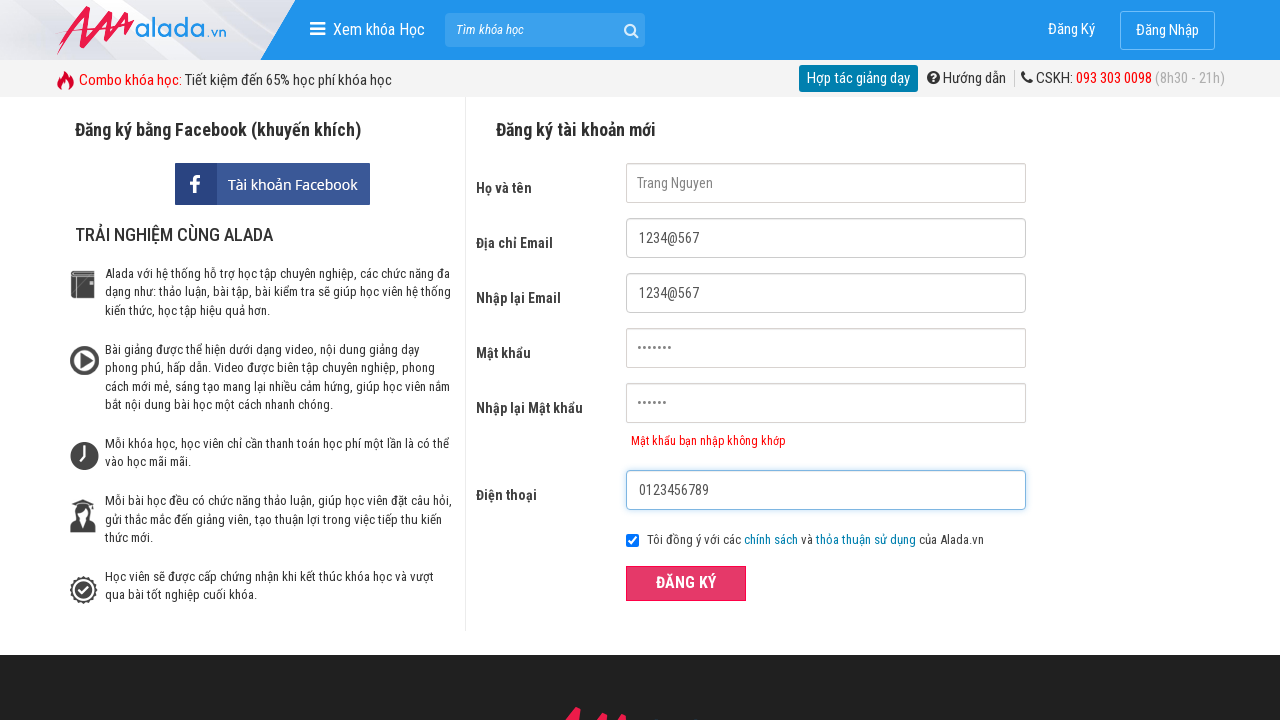

Password confirmation error message appeared, validating form rejection
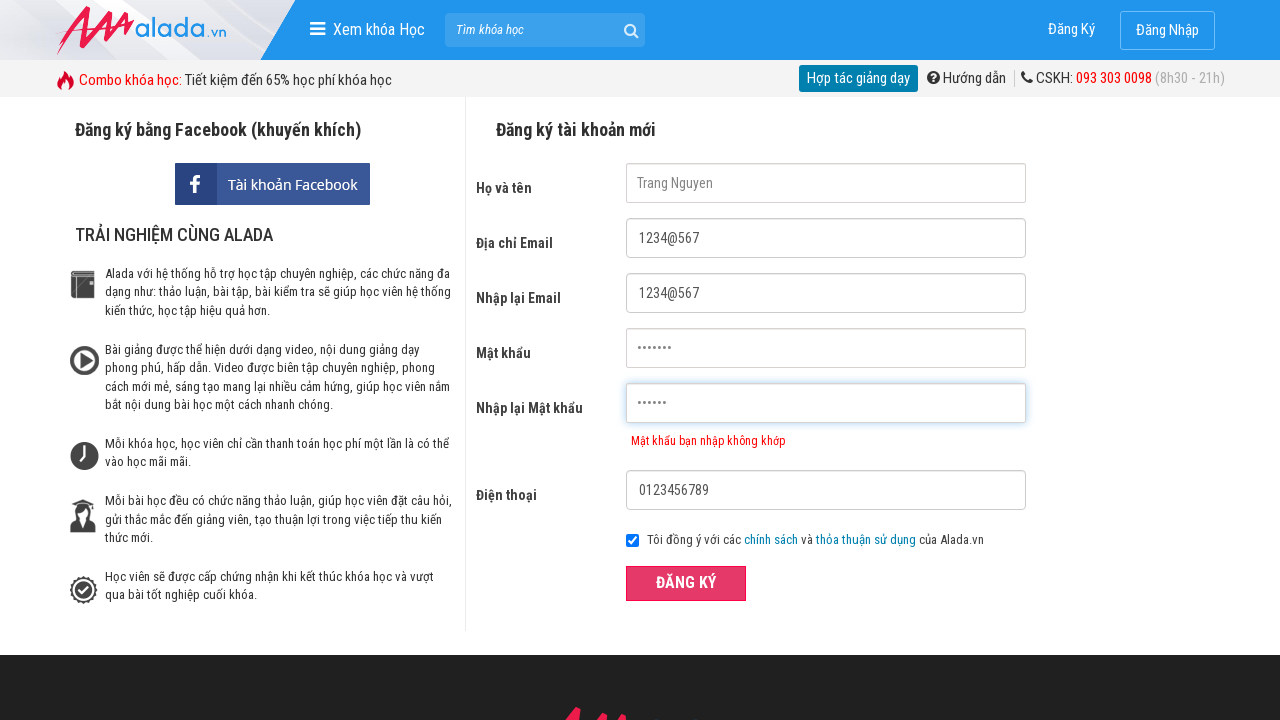

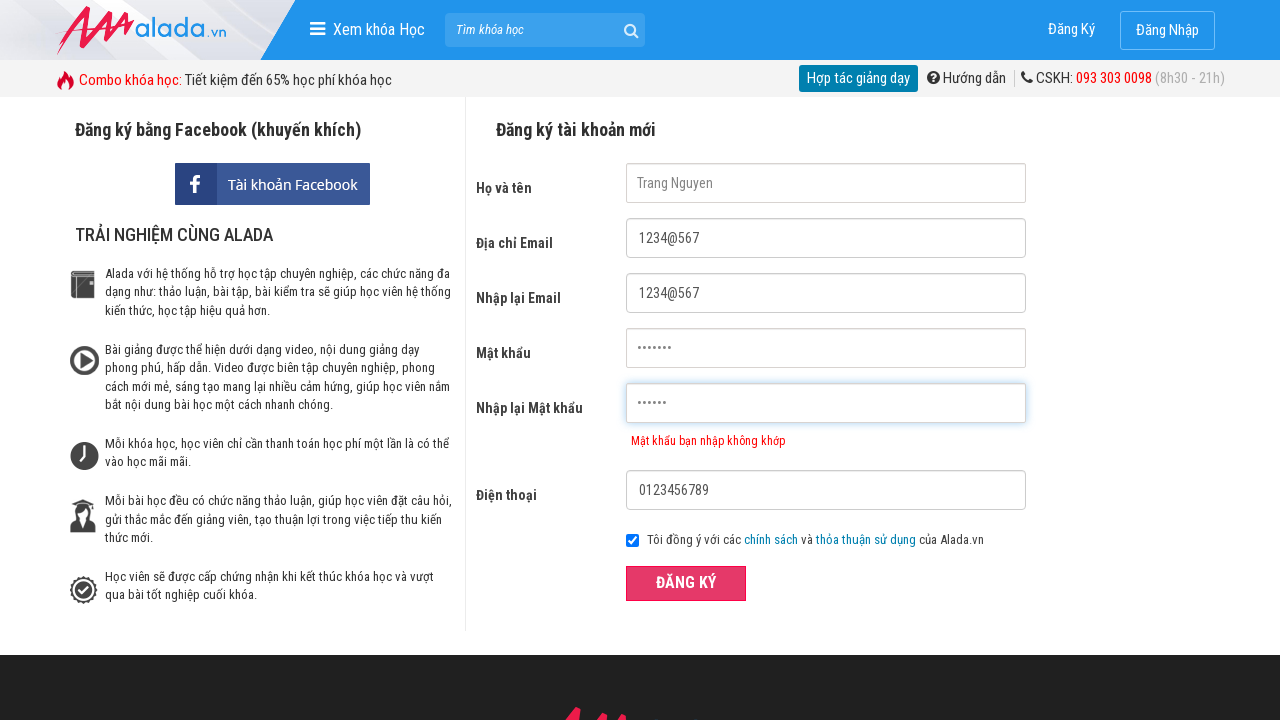